Tests unit conversion functionality by navigating to a specific converter tab, selecting conversion units, and entering a value to convert

Starting URL: https://www.unitconverters.net/

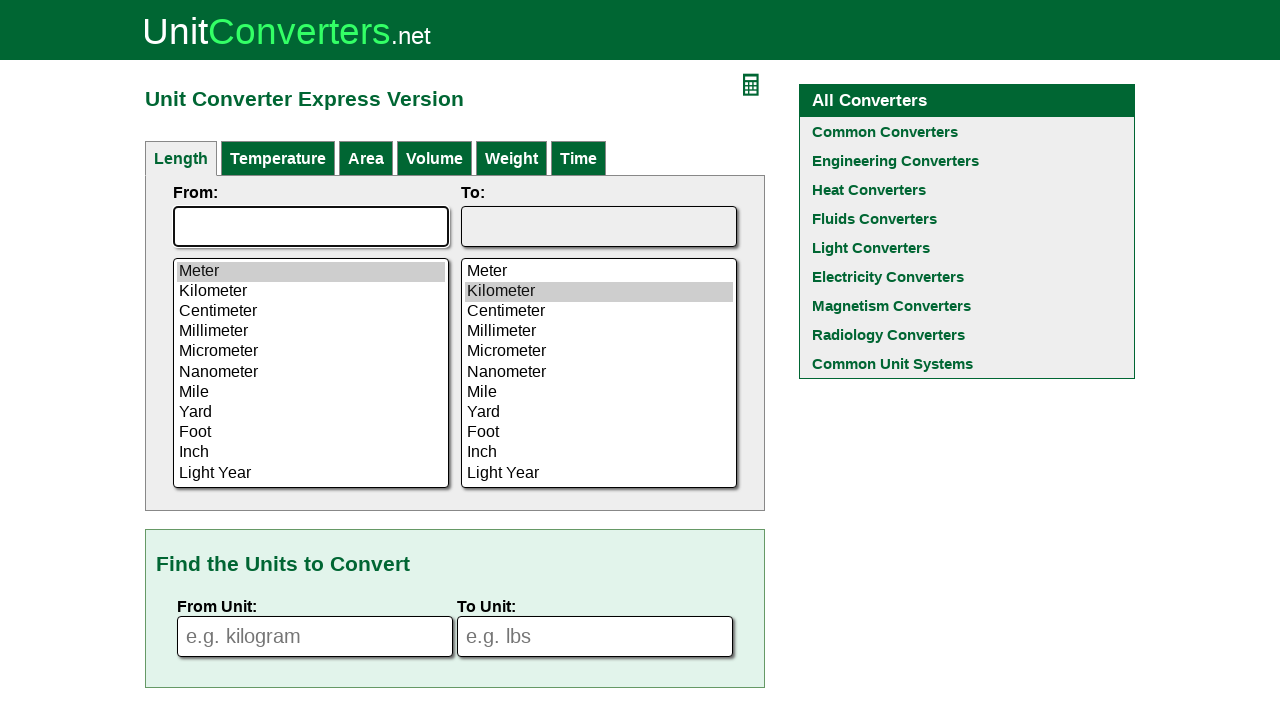

Clicked on Temperature converter tab at (278, 158) on xpath=//div[@id='menu']//a[contains(text(),'Temperature')]
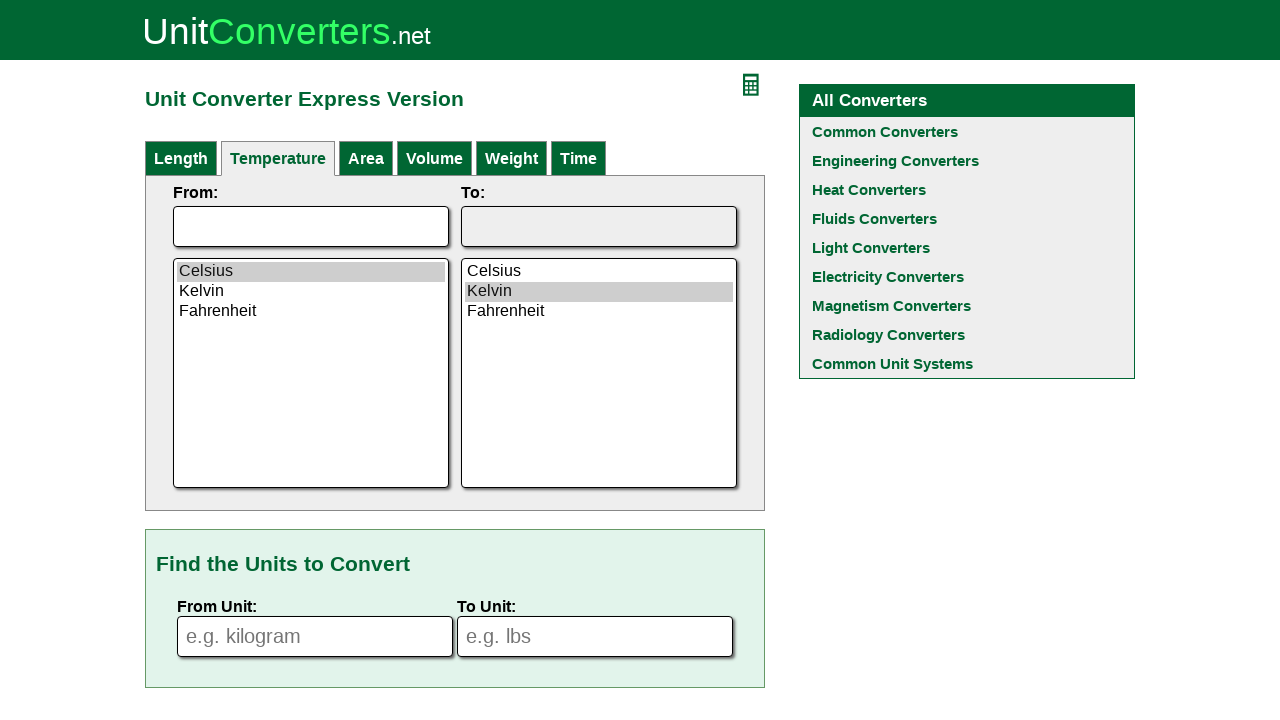

Selected Celsius as source unit at (311, 272) on xpath=//select[@id='calFrom']//option[contains(text(),'Celsius')]
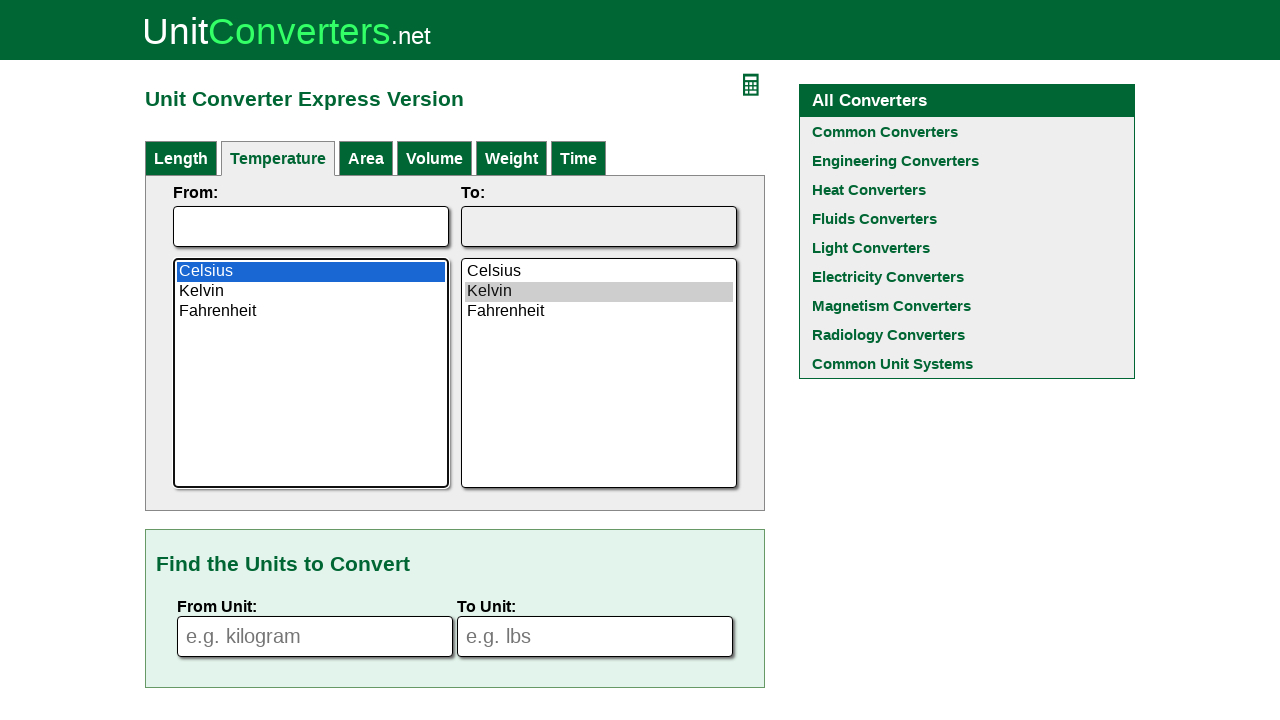

Selected Fahrenheit as target unit at (599, 312) on xpath=//select[@id='calTo']//option[contains(text(),'Fahrenheit')]
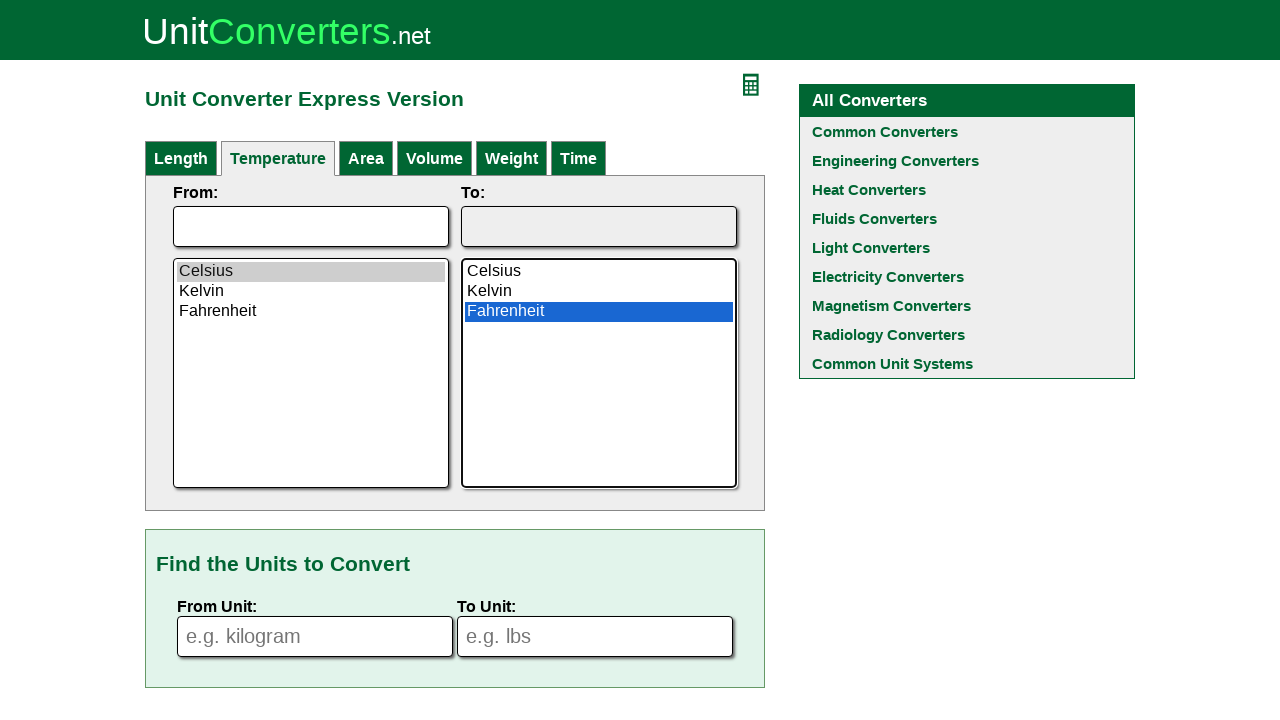

Cleared the input field on //input[@name='fromVal']
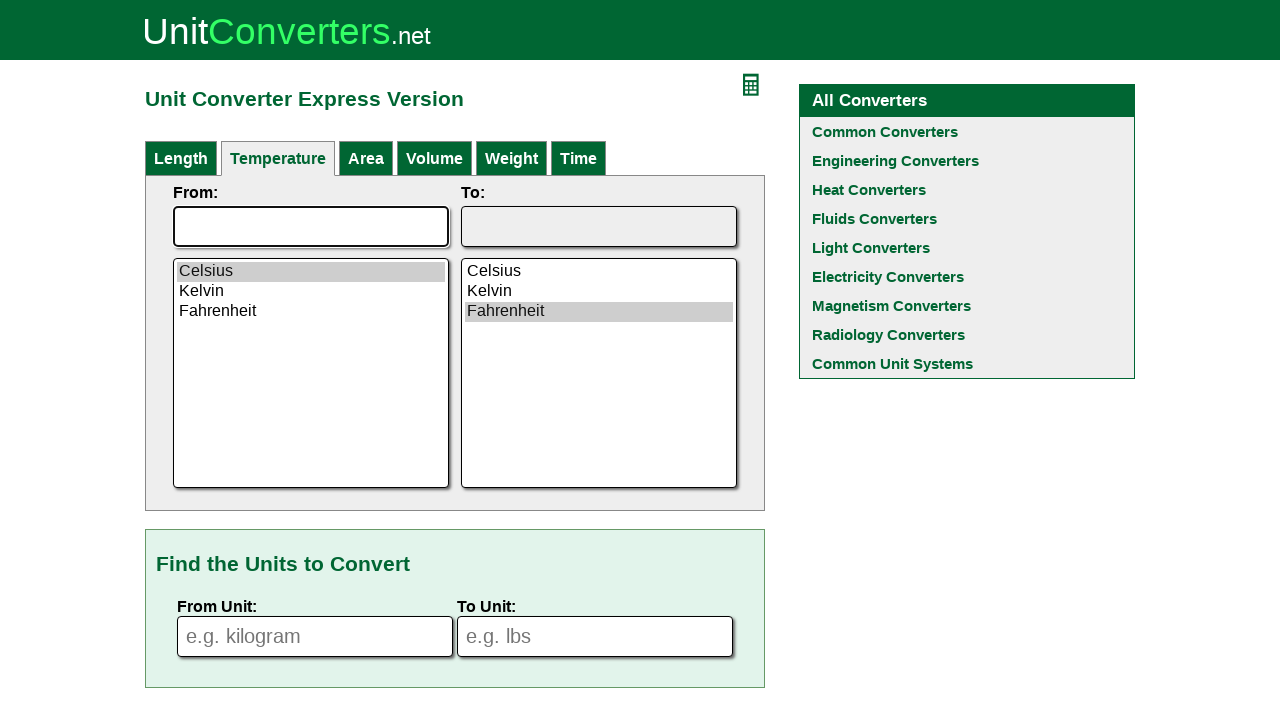

Entered 100 as the value to convert on //input[@name='fromVal']
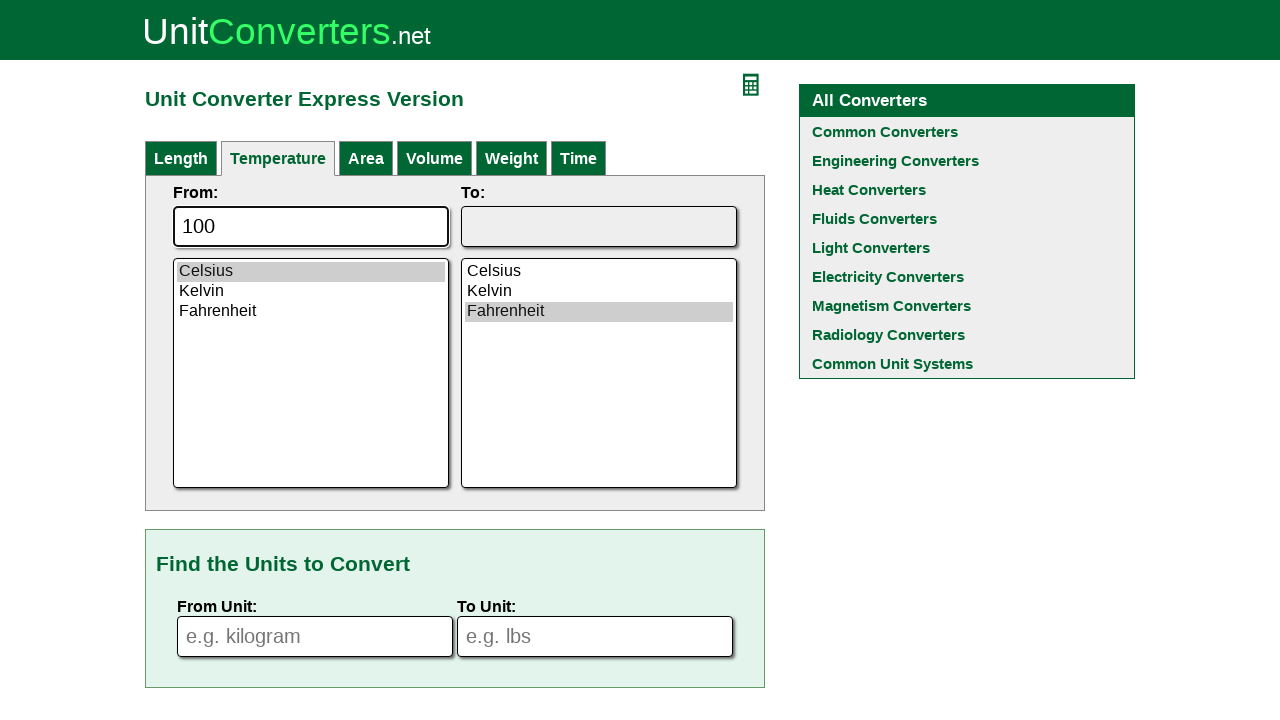

Conversion result field appeared
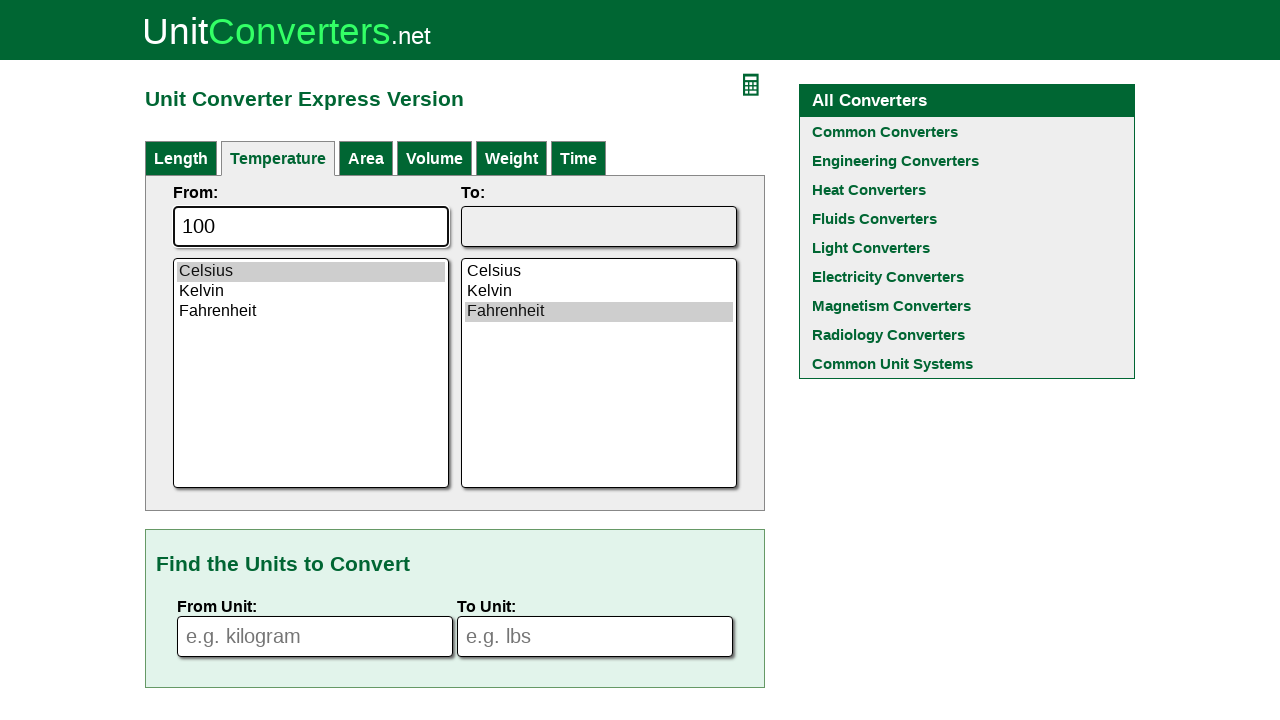

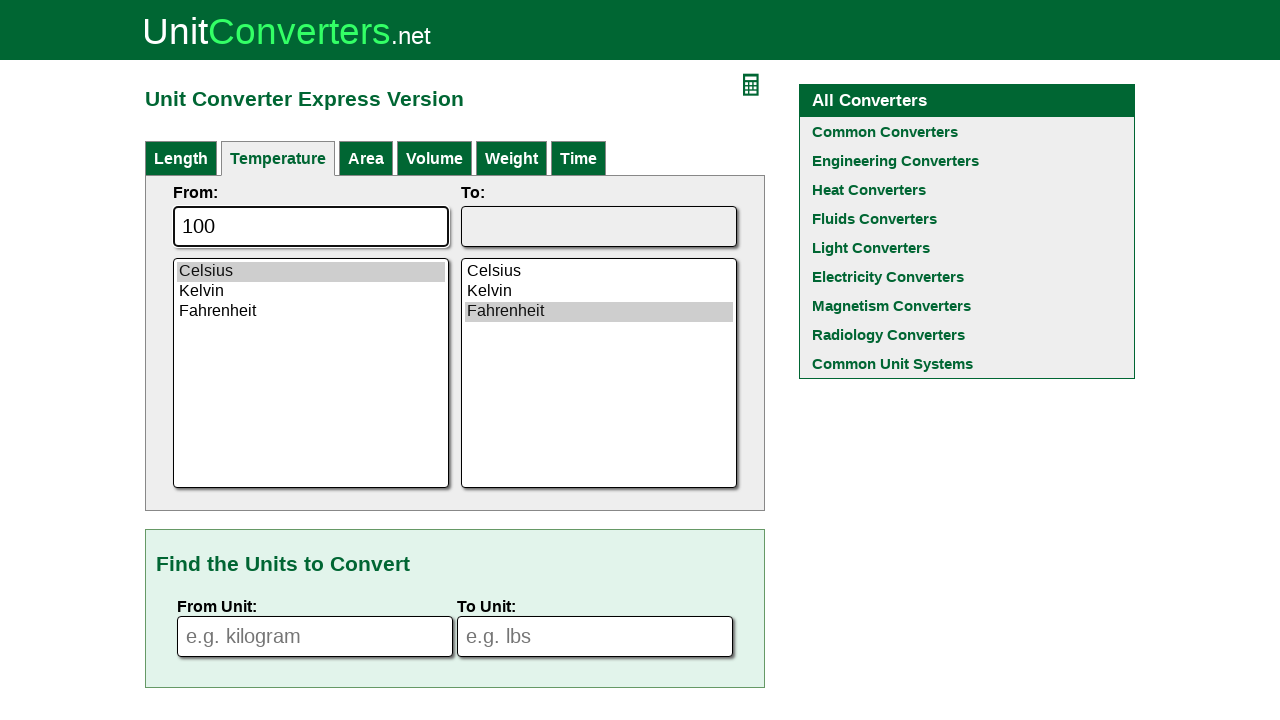